Tests that entering a number below 50 displays the correct error message "Number is too small"

Starting URL: https://kristinek.github.io/site/tasks/enter_a_number

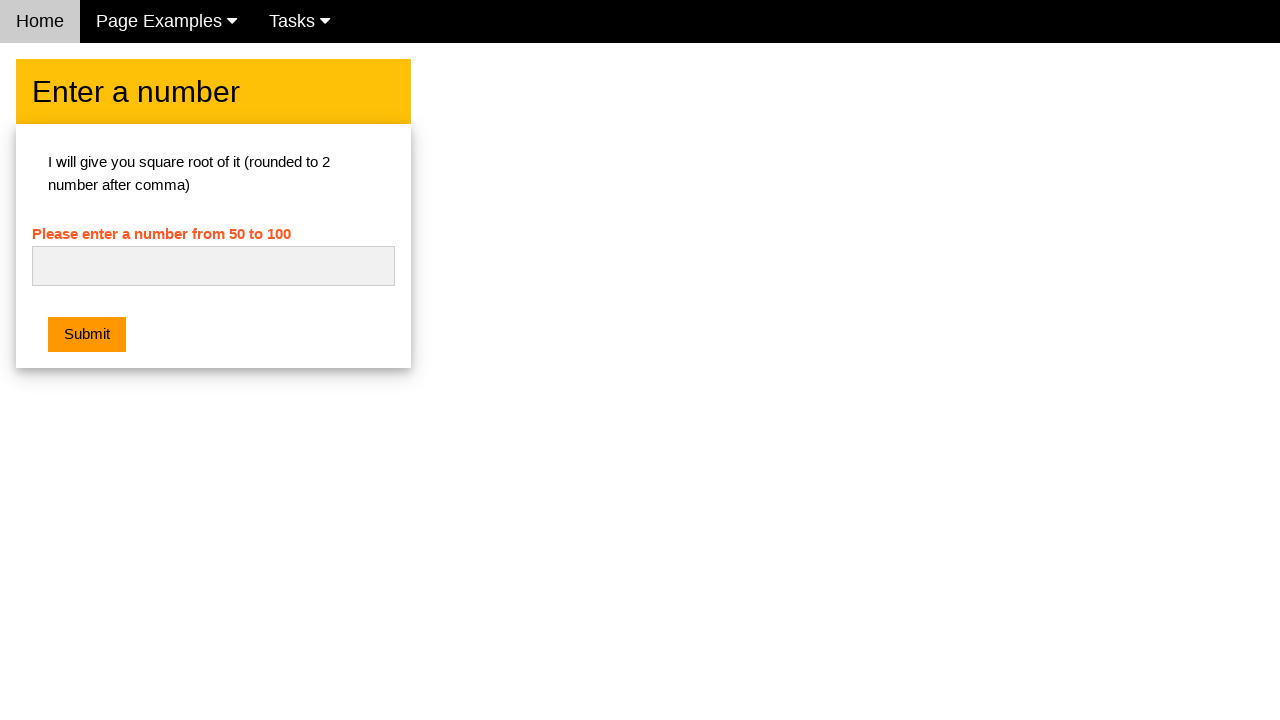

Navigated to the enter a number task page
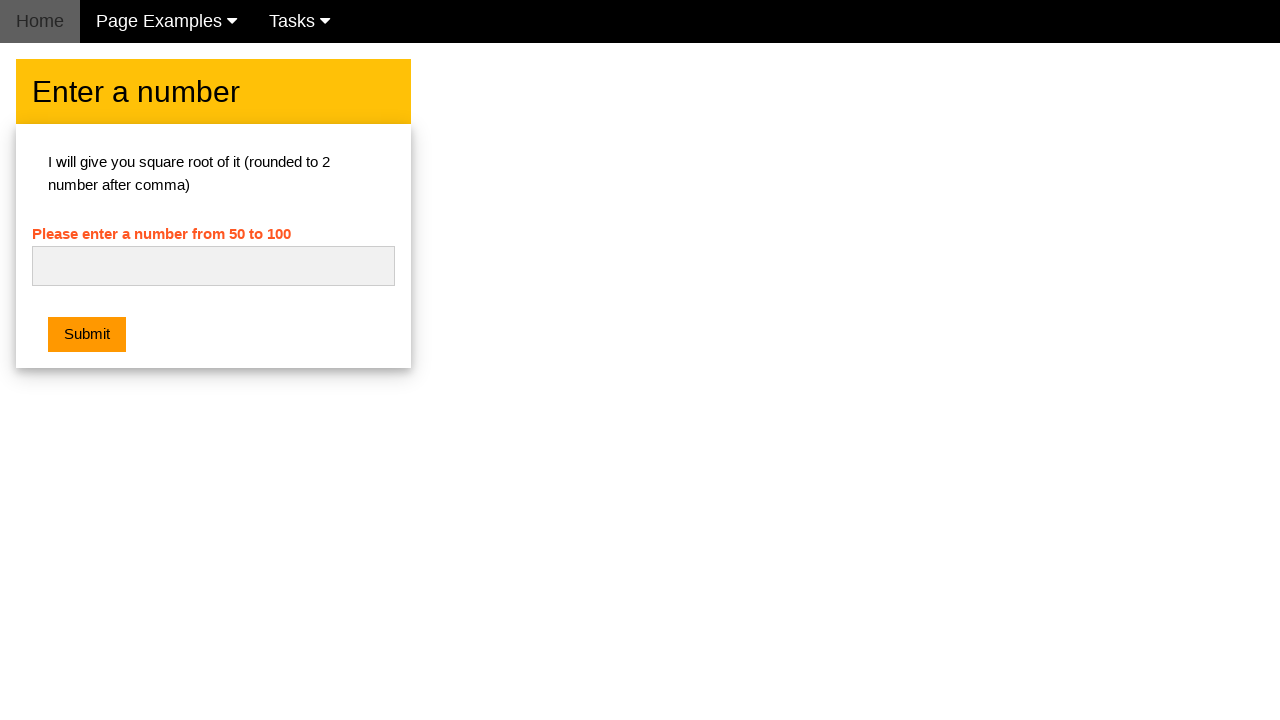

Entered number 35 in the input field on #numb
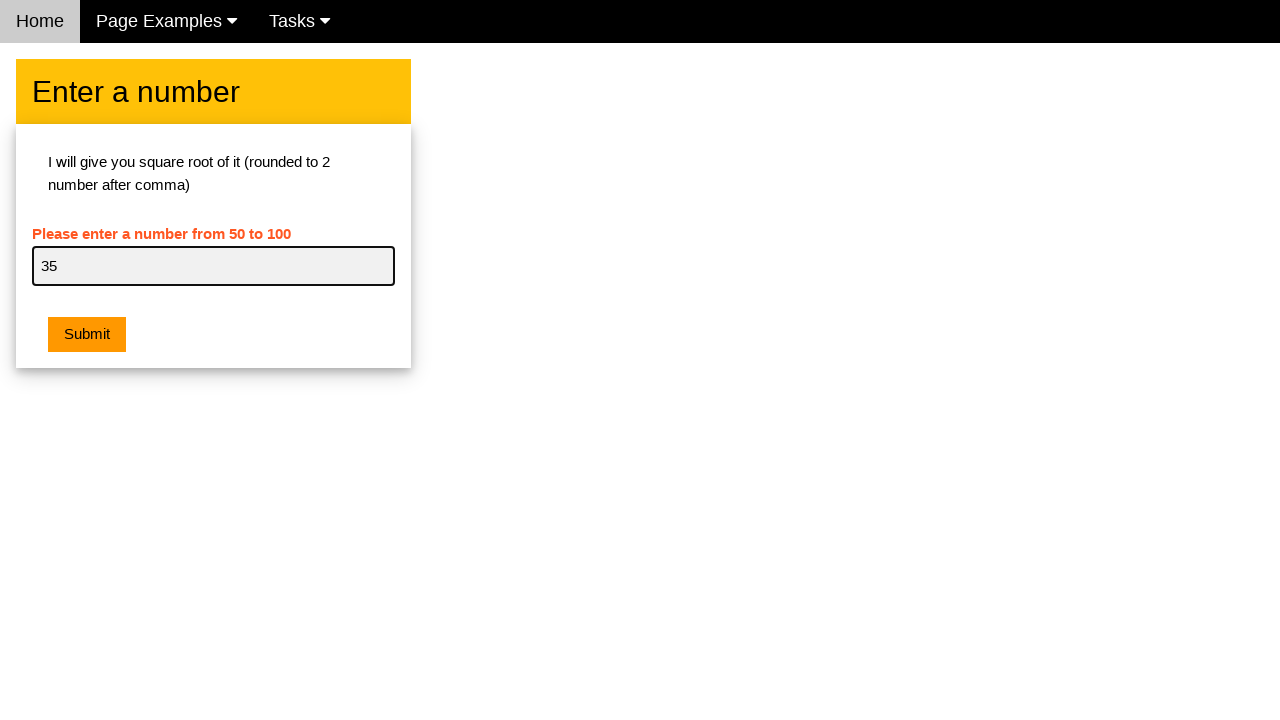

Clicked the submit button at (87, 335) on xpath=//button[contains(@class, 'w3-orange')]
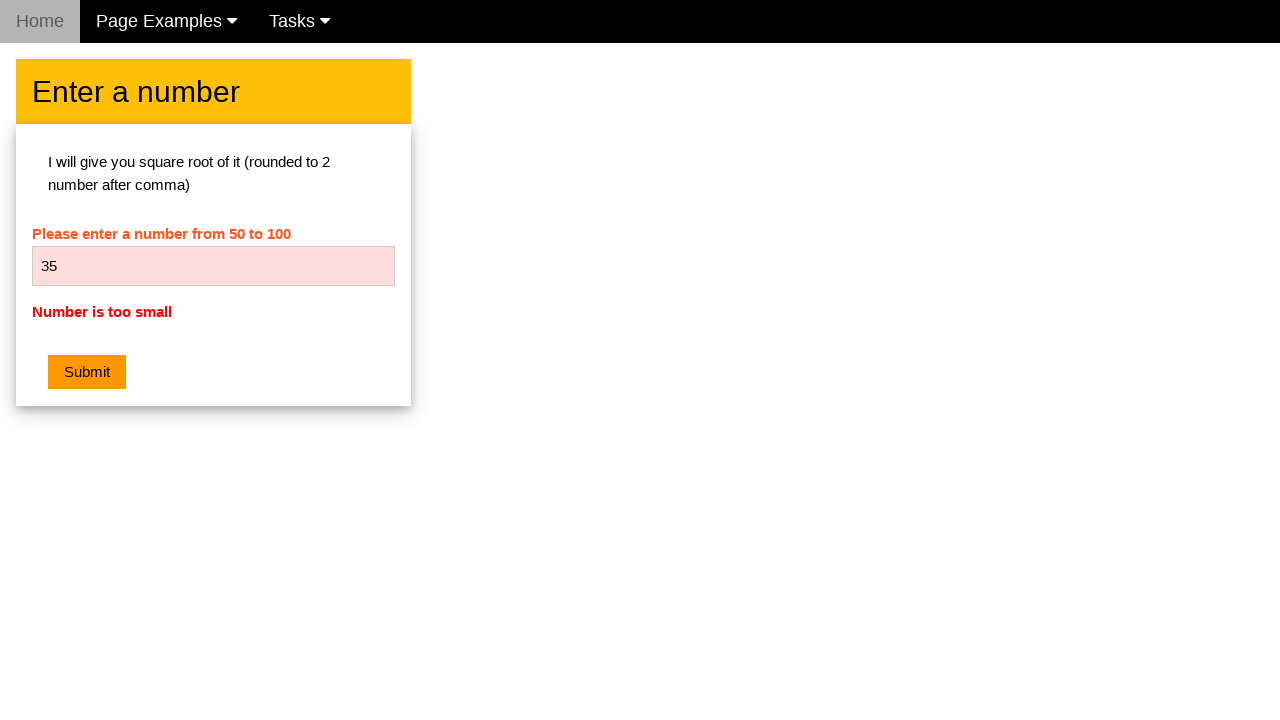

Retrieved error message text
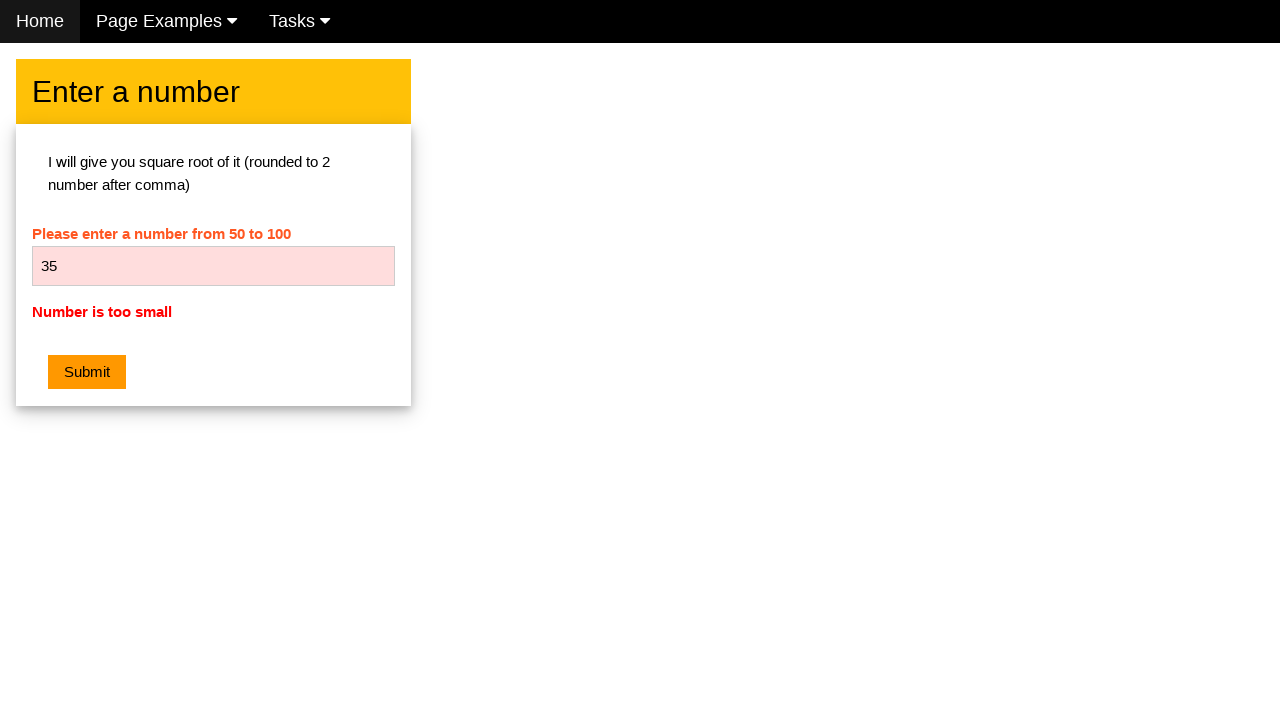

Verified error message is 'Number is too small'
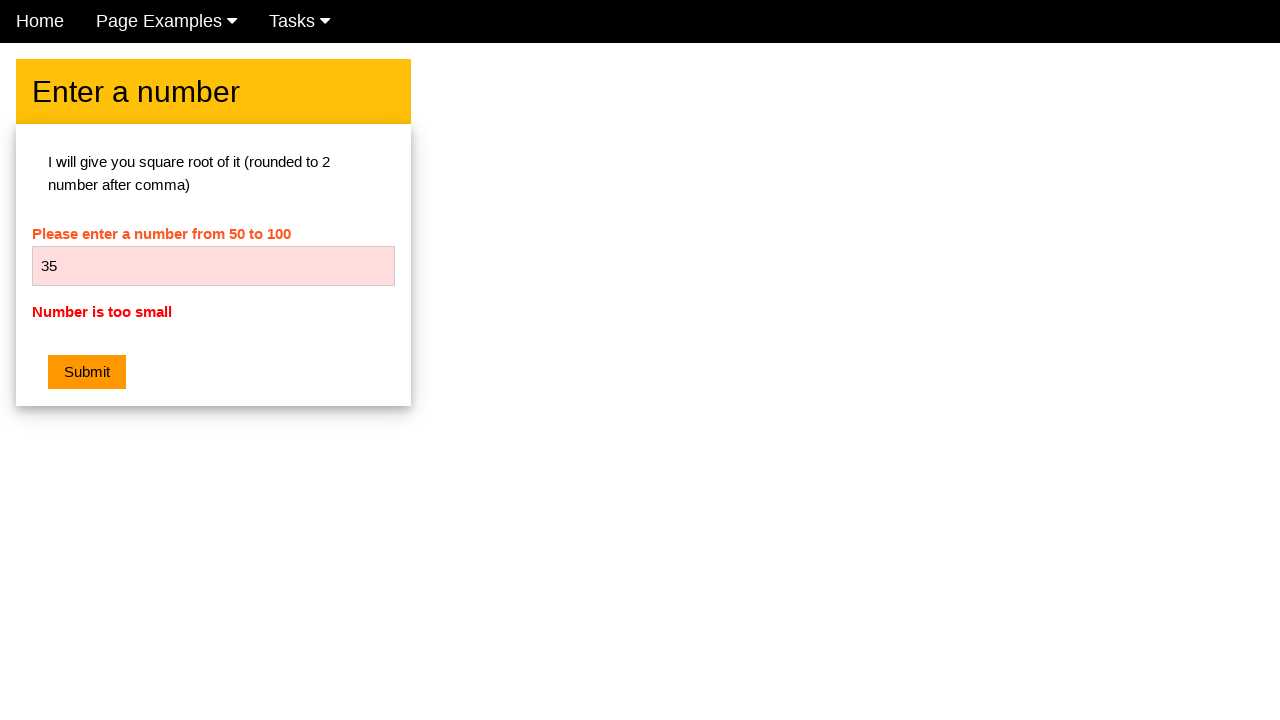

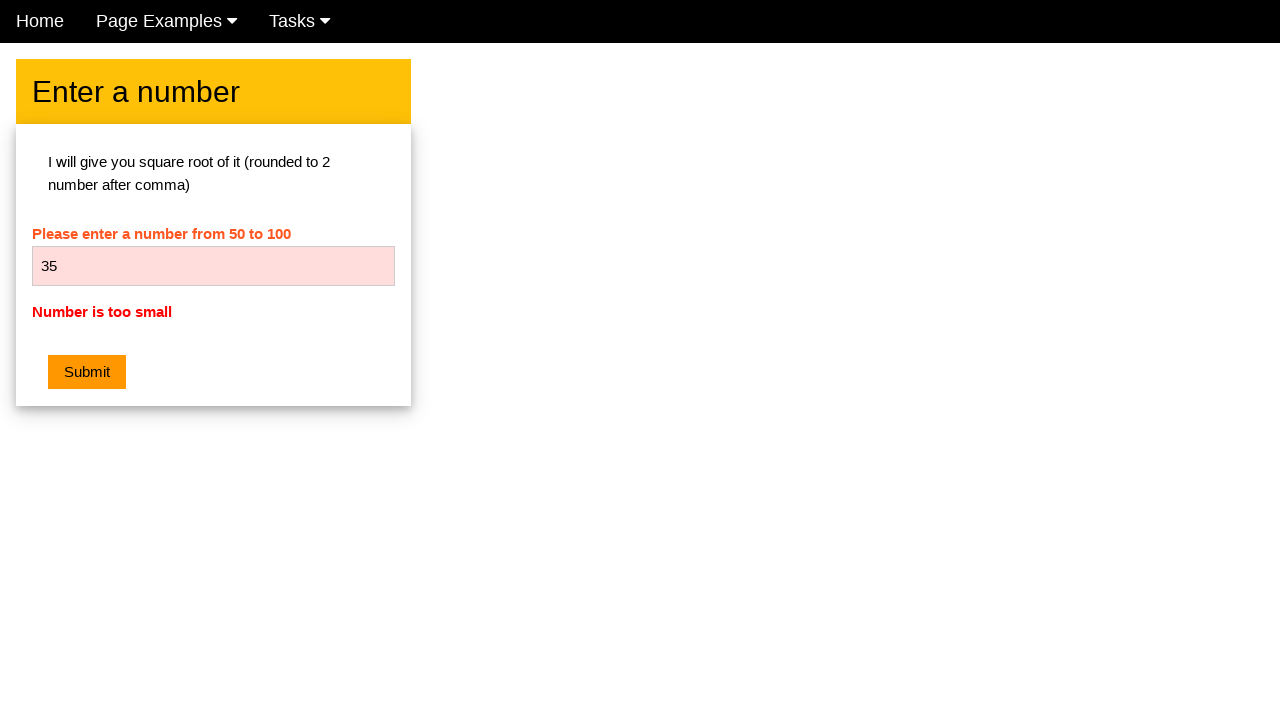